Tests navigation to the Contact modal by clicking the Contact link in the navigation bar.

Starting URL: https://www.demoblaze.com/

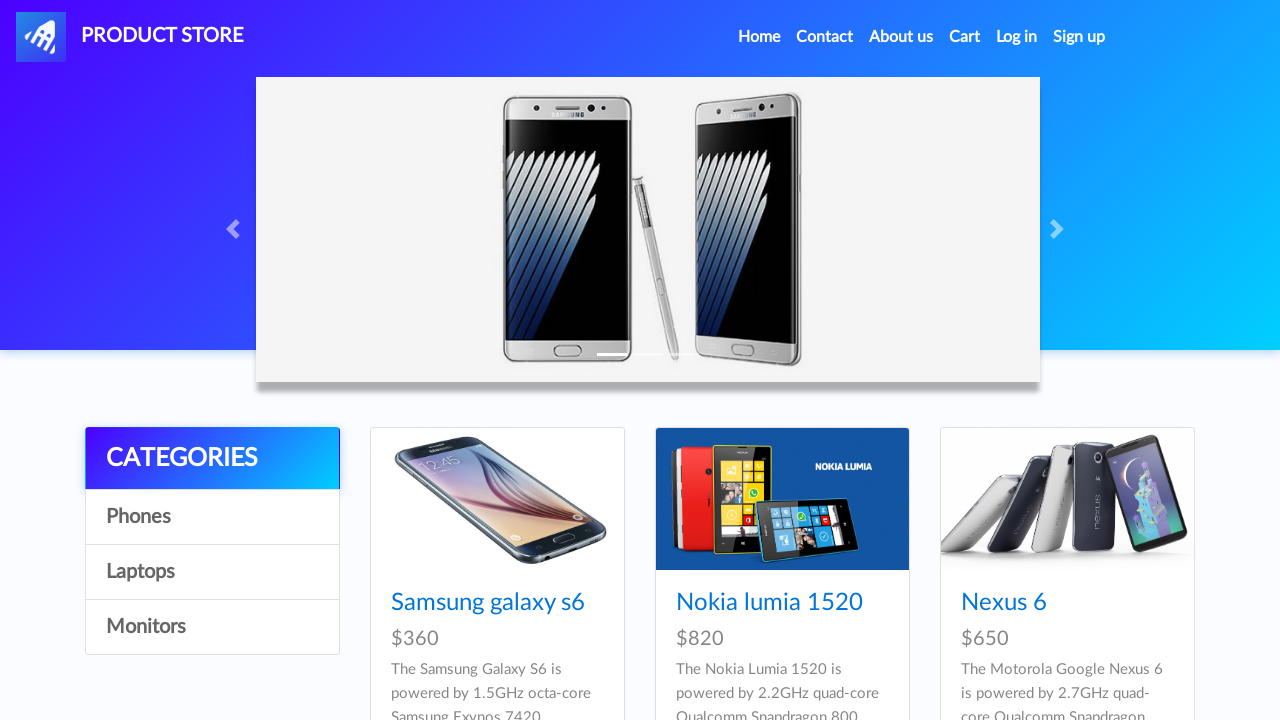

Navigated to https://www.demoblaze.com/
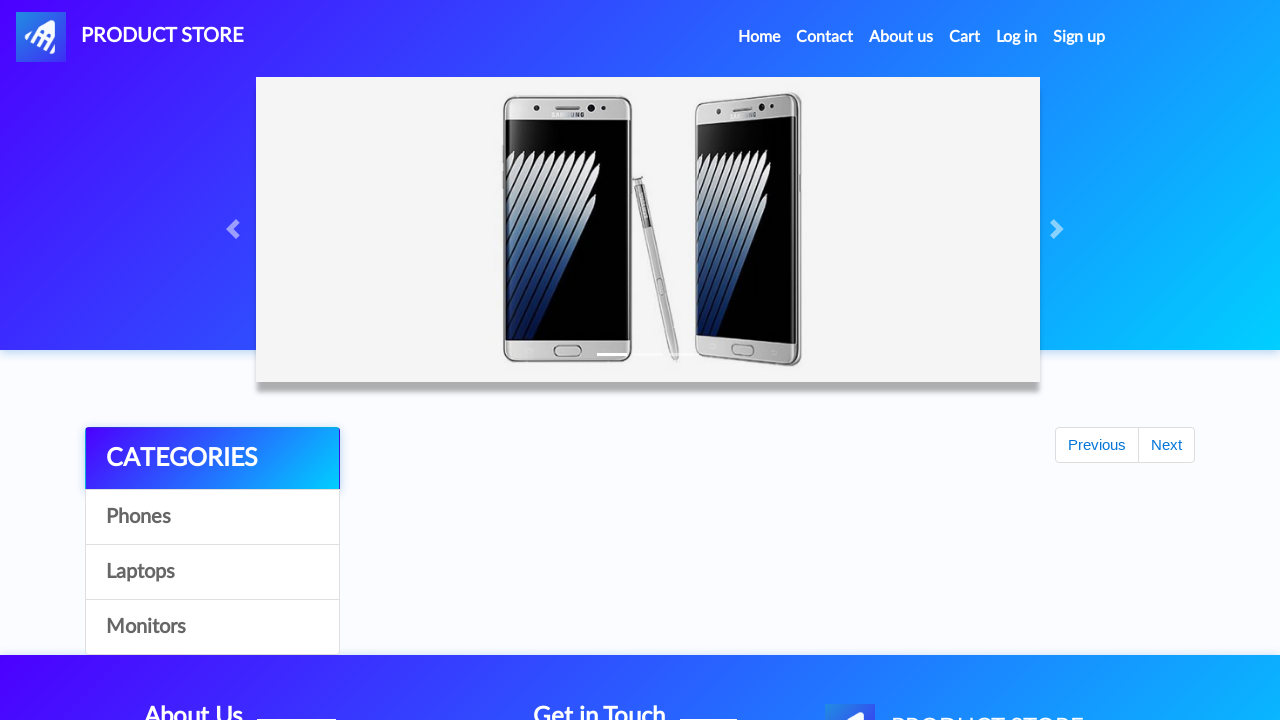

Clicked Contact link in navigation bar at (825, 37) on internal:role=link[name="Contact"i]
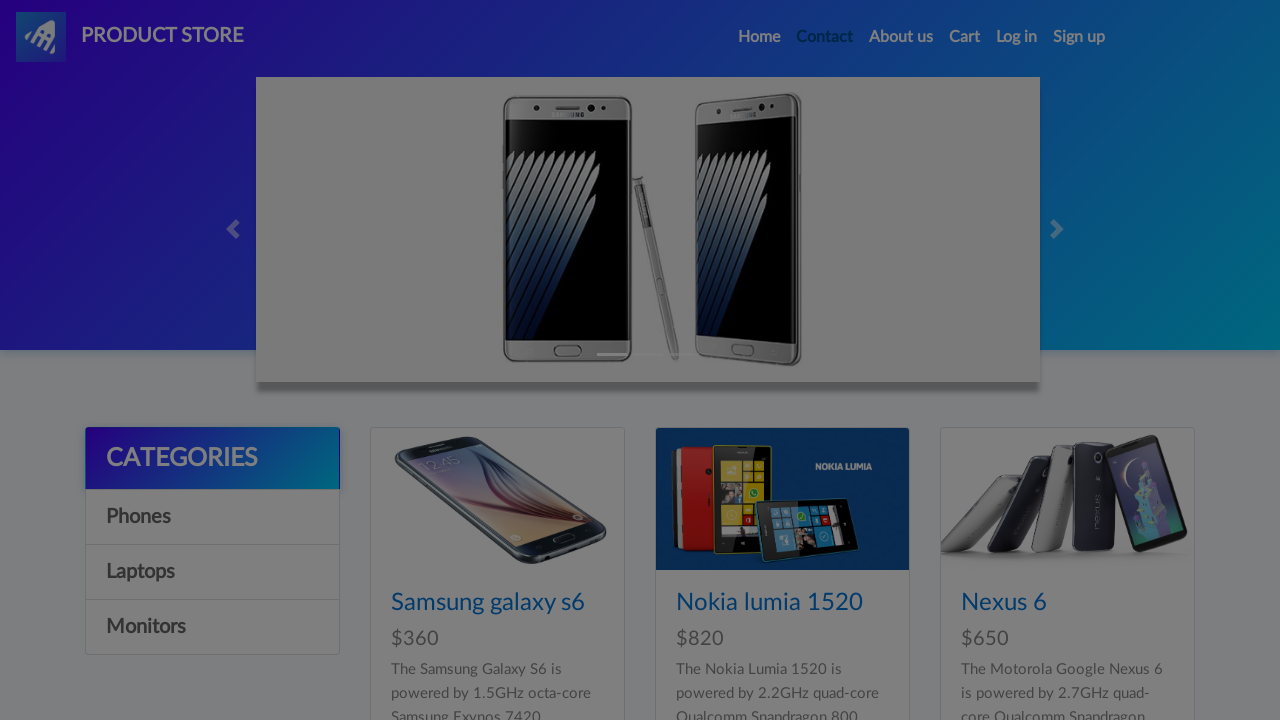

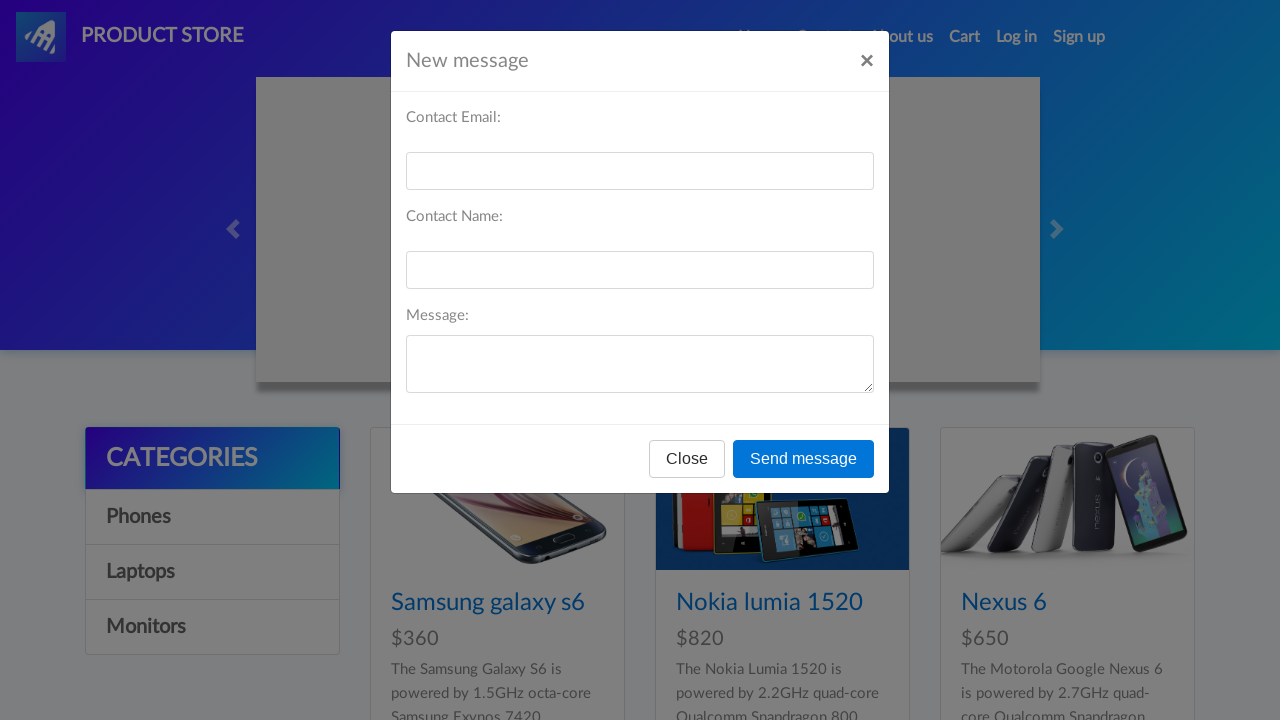